Tests number input field by pressing ArrowDown key twice and verifying the value becomes -2

Starting URL: http://the-internet.herokuapp.com

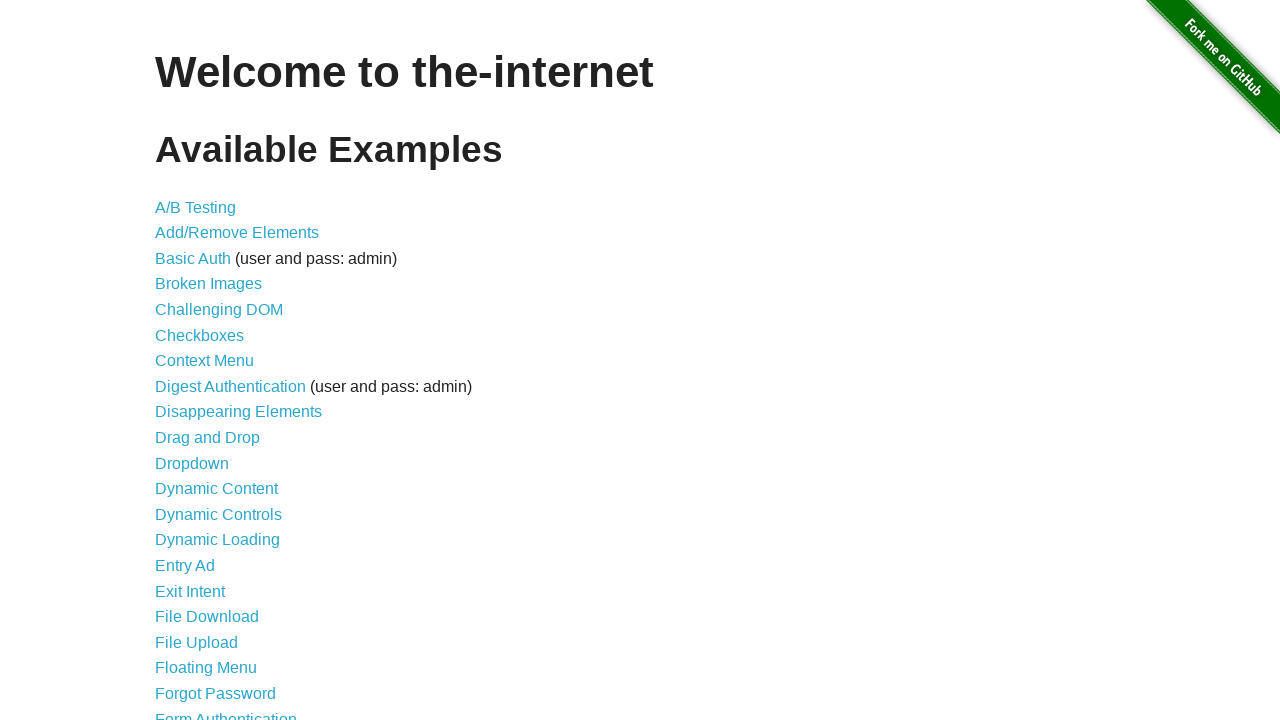

Clicked on Inputs link to navigate to inputs page at (176, 361) on text=Inputs
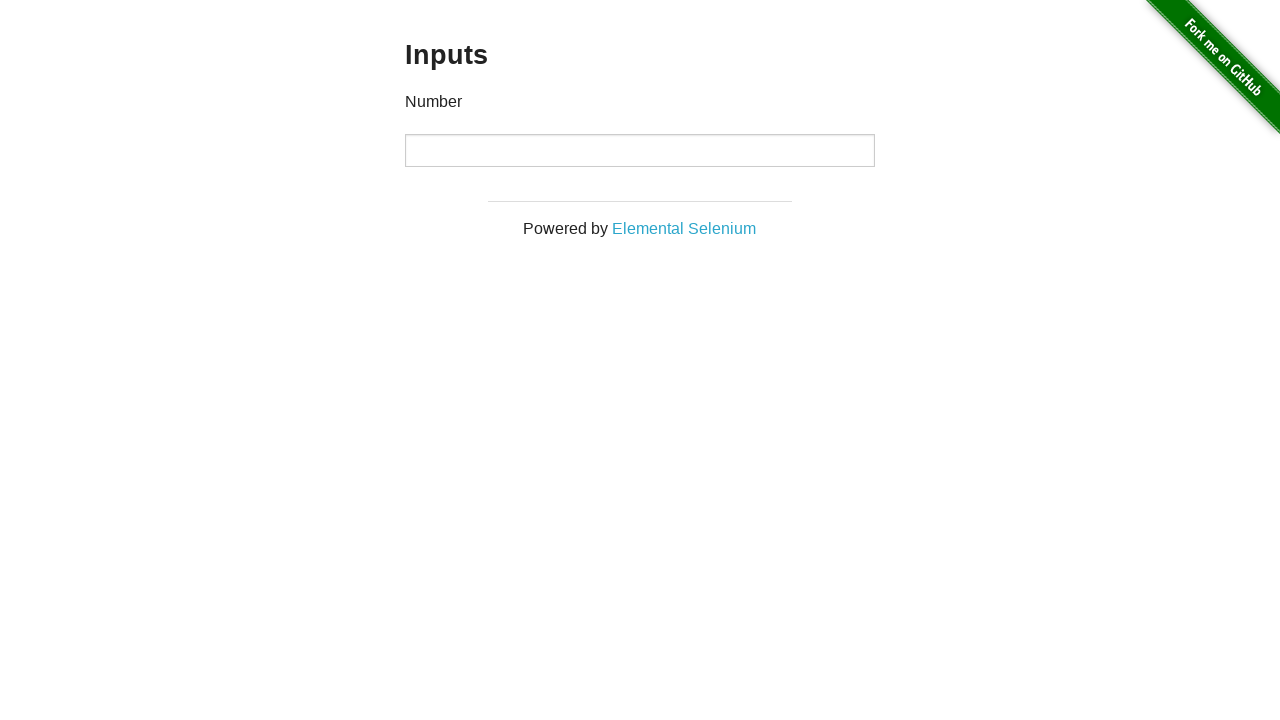

Input field became visible
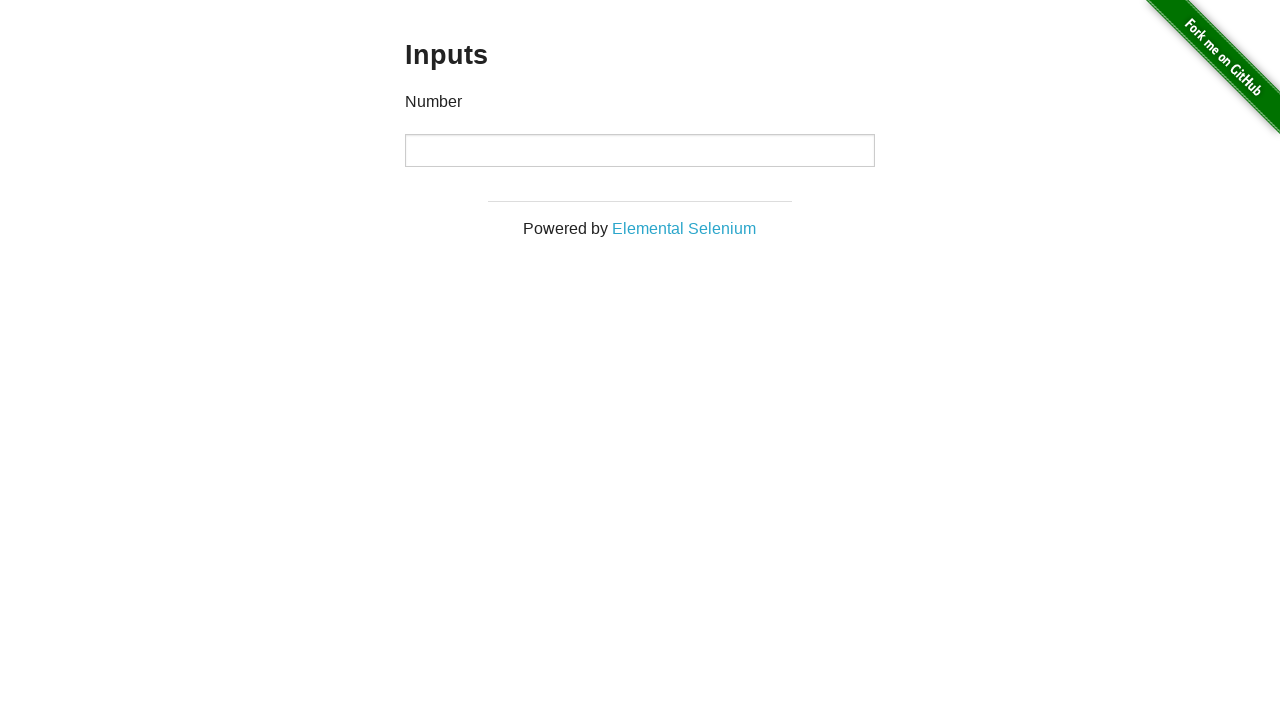

Clicked on the input field to focus it at (640, 150) on input
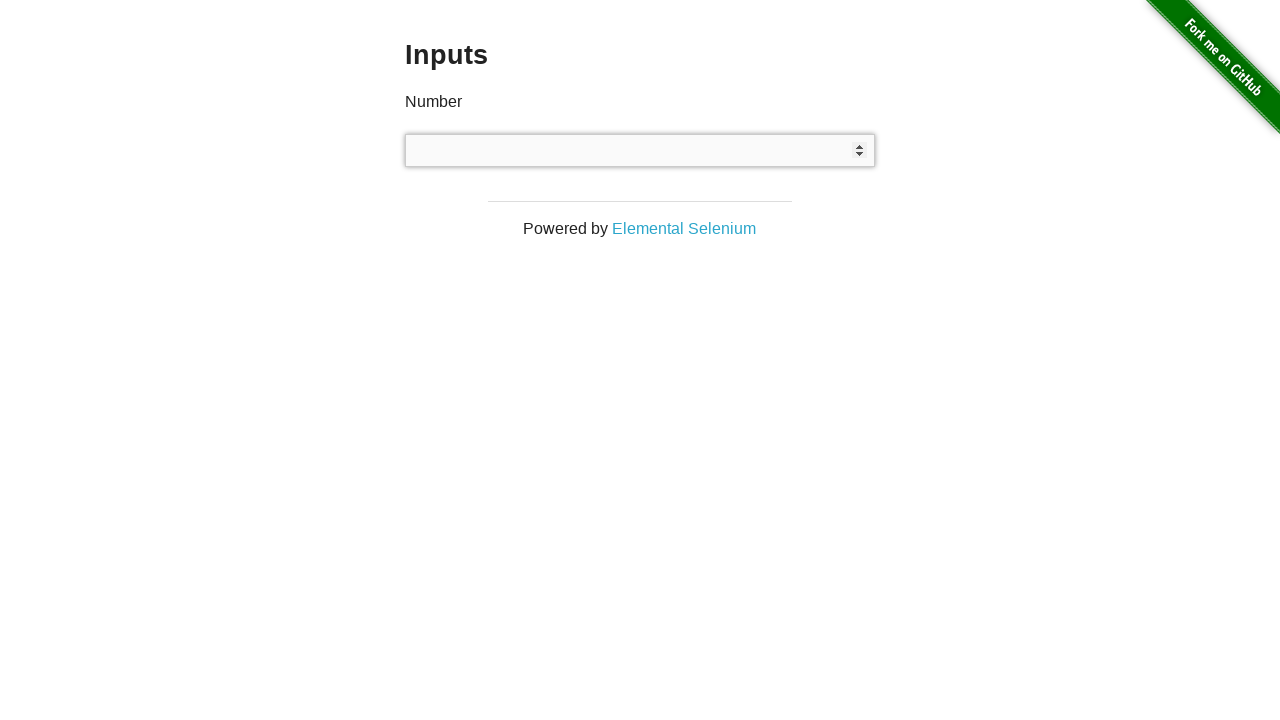

Pressed ArrowDown key once on input
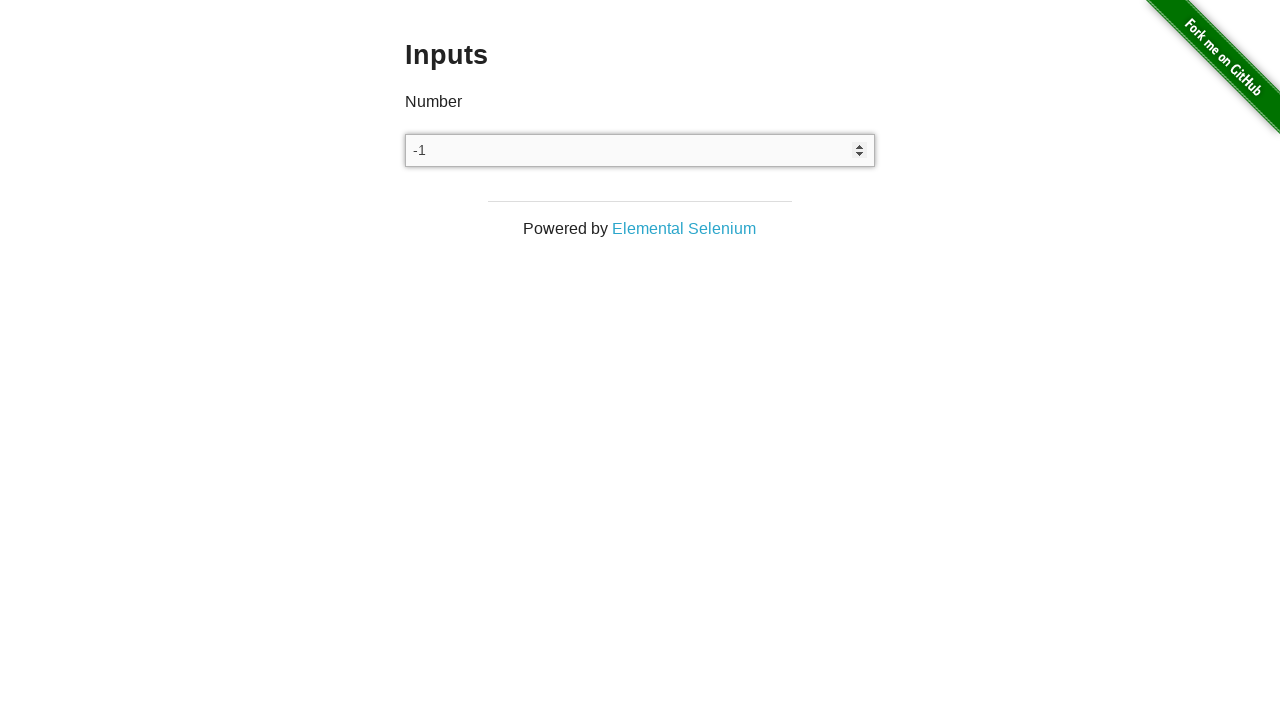

Pressed ArrowDown key twice, value should now be -2 on input
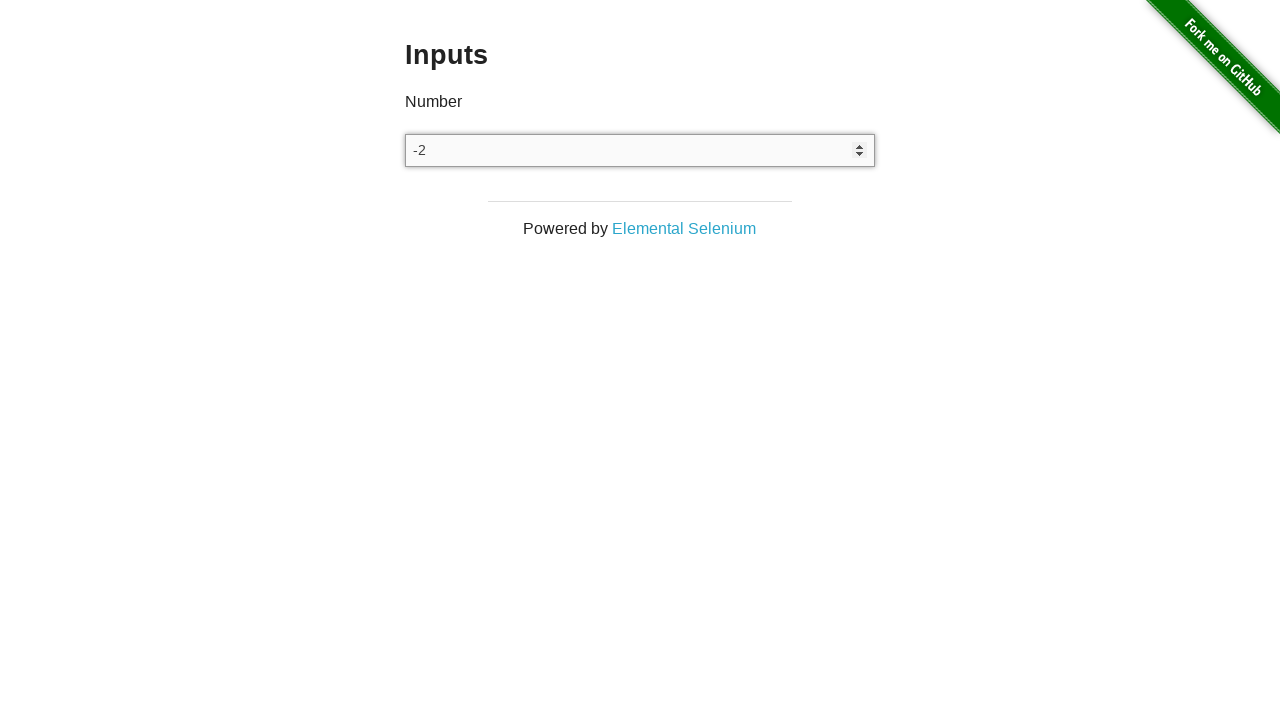

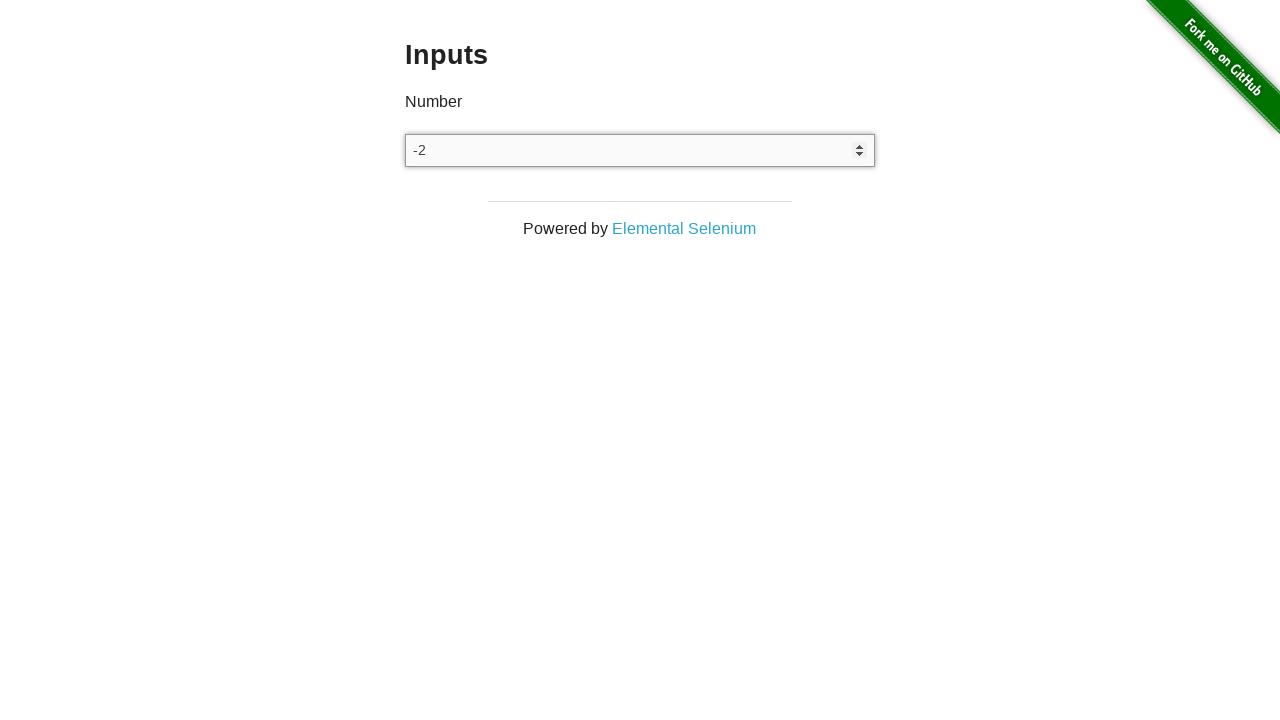